Tests the presence of an H1 tag on the DemoQA Text Box page by locating the element and verifying it exists.

Starting URL: https://demoqa.com/text-box

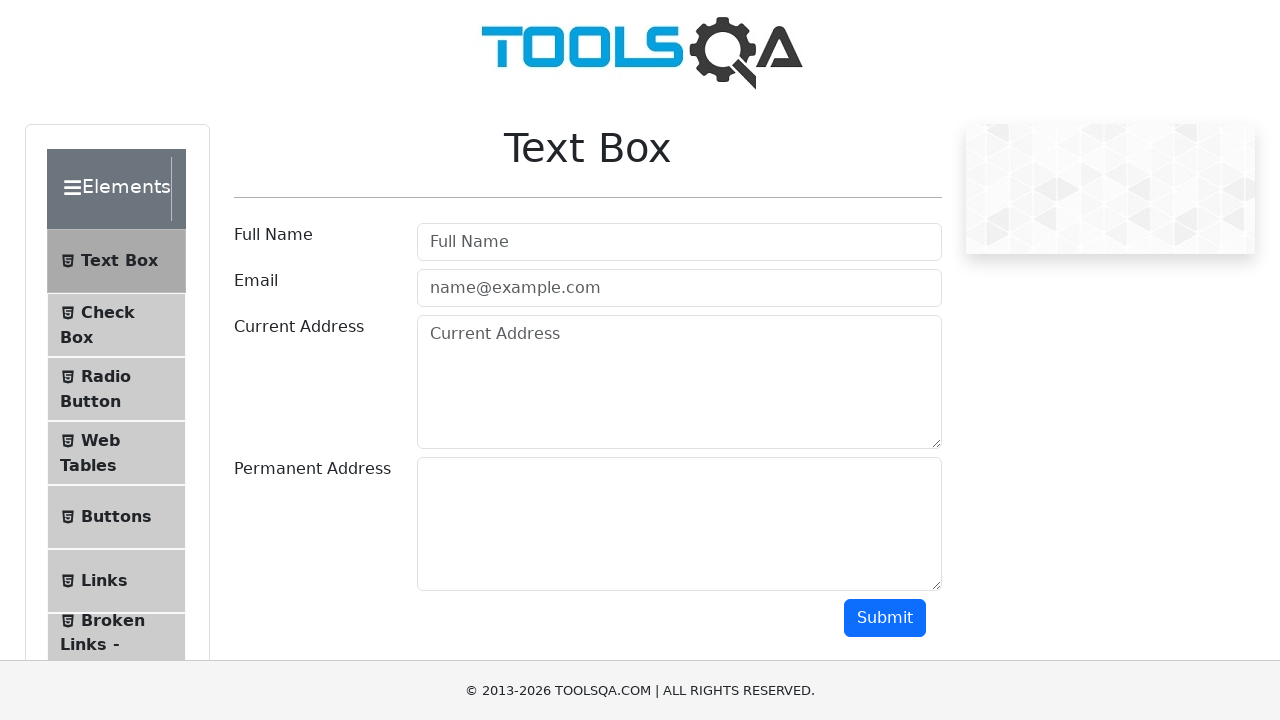

Navigated to DemoQA Text Box page
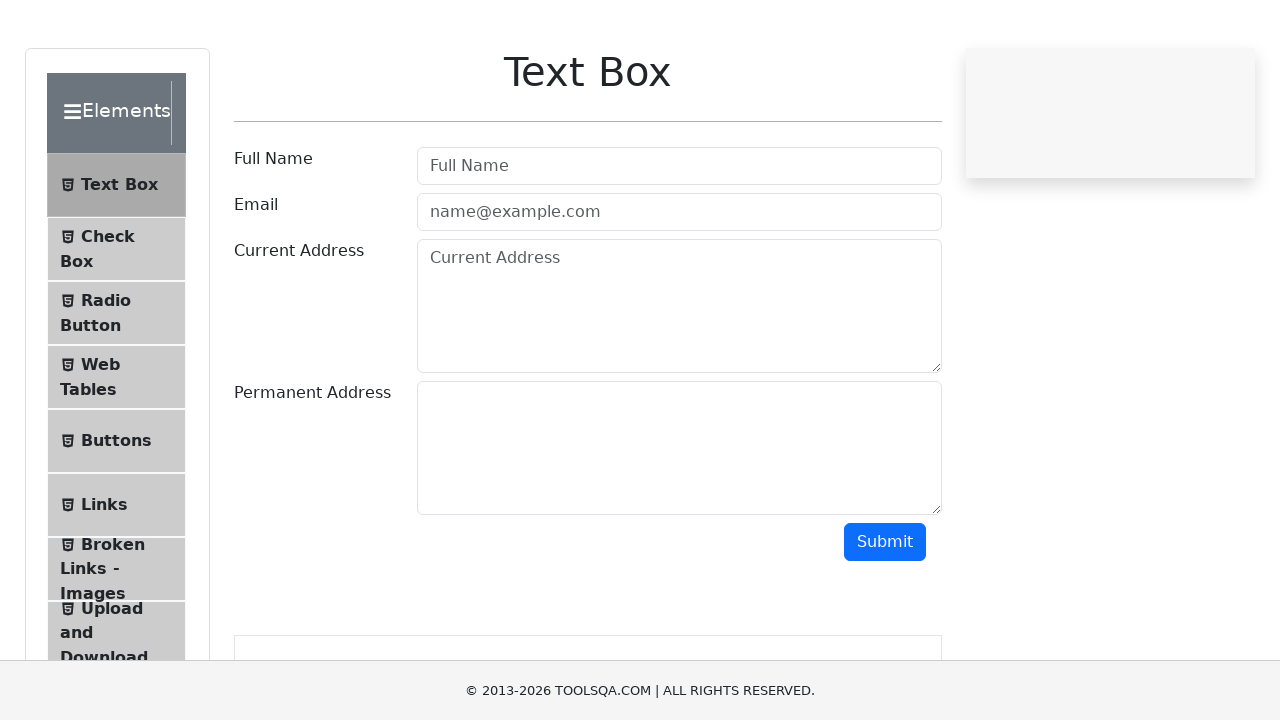

Located H1 element on the page
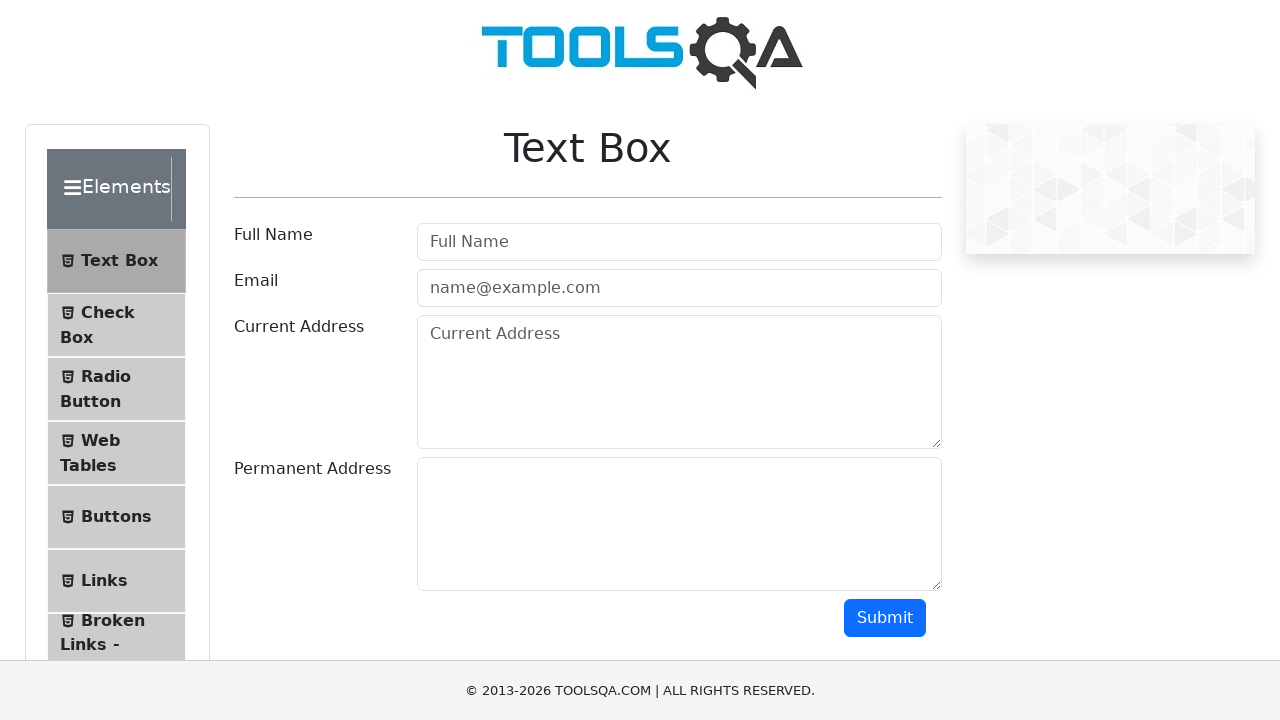

H1 element is visible
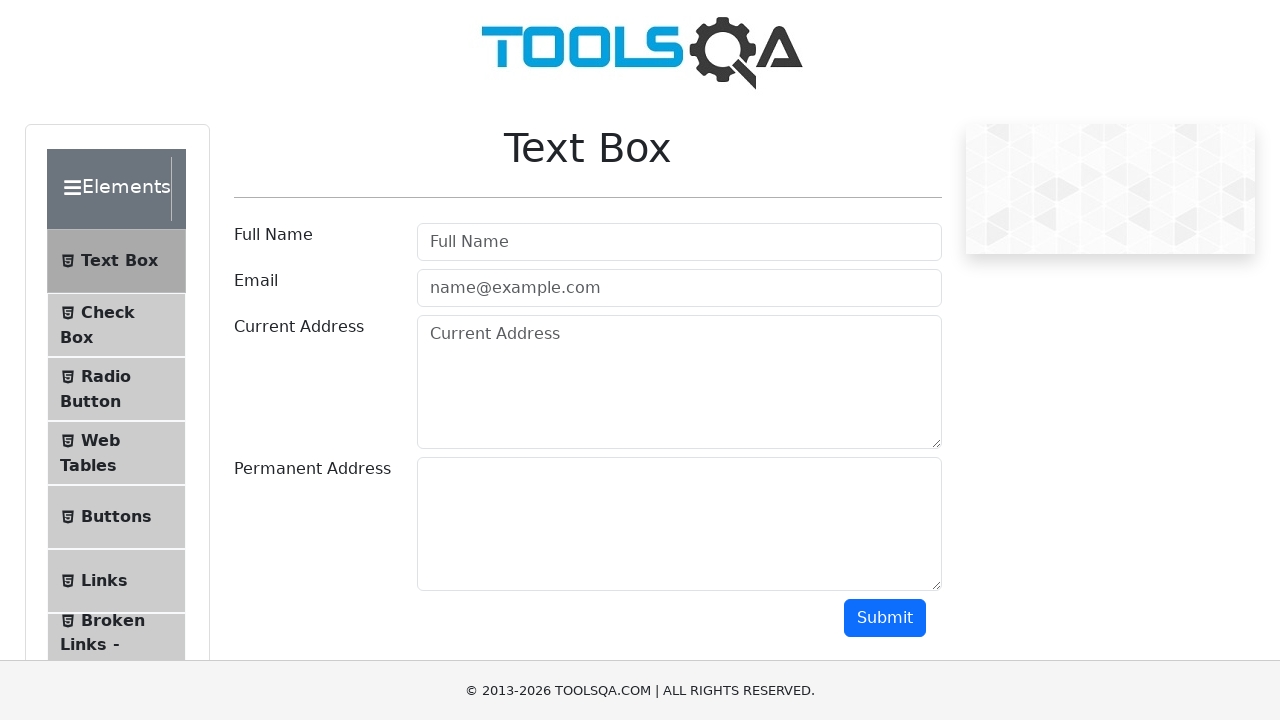

Retrieved H1 text content: 'Text Box'
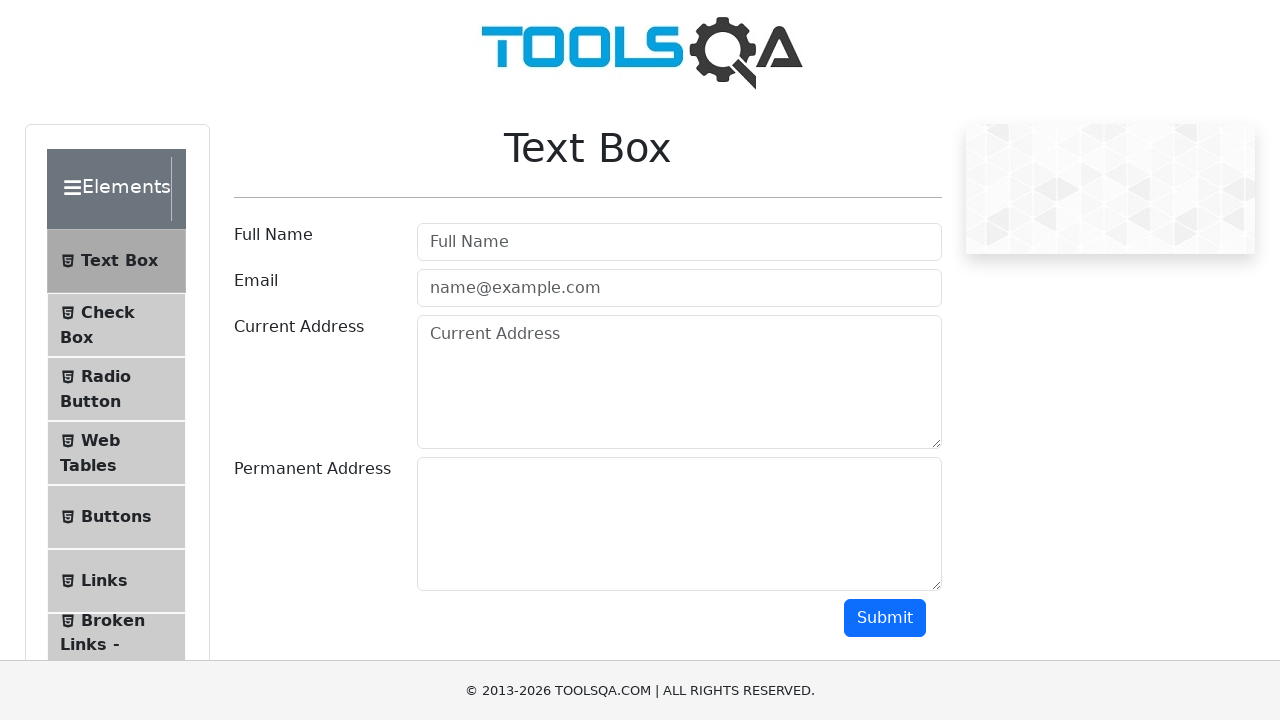

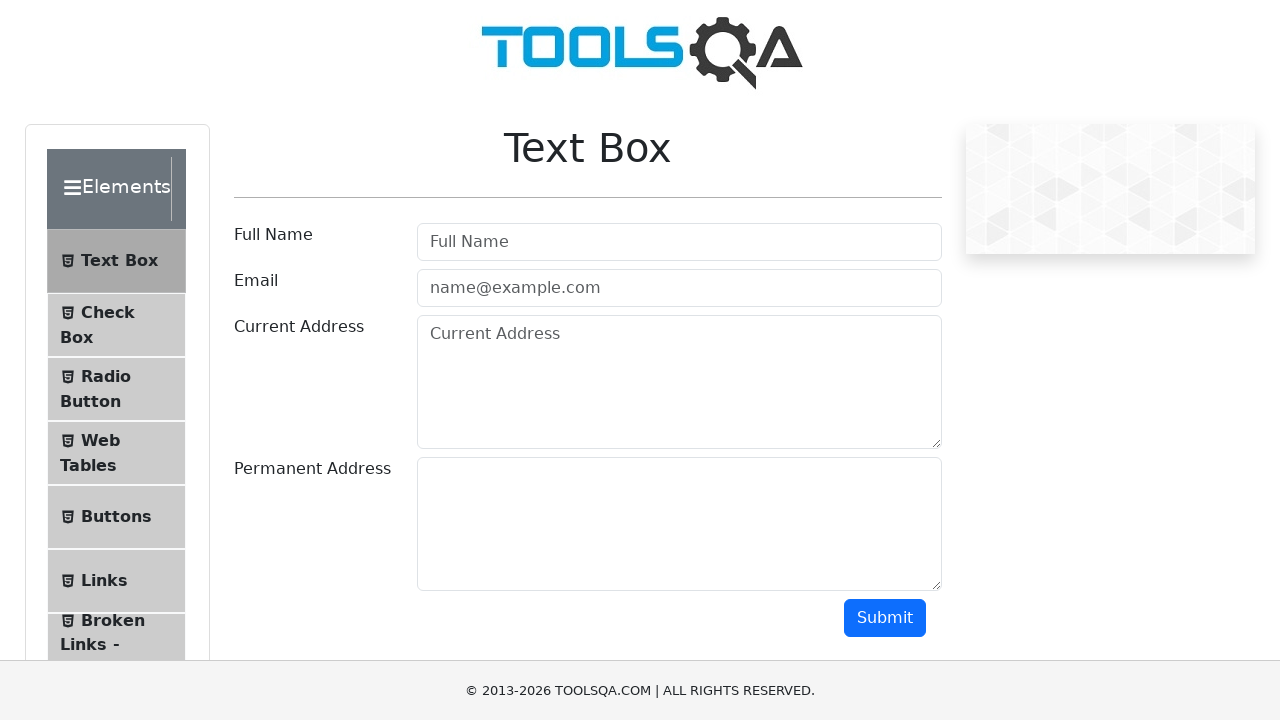